Tests navigation through Browse Languages menu and back to Start, verifying the welcome message

Starting URL: http://www.99-bottles-of-beer.net/

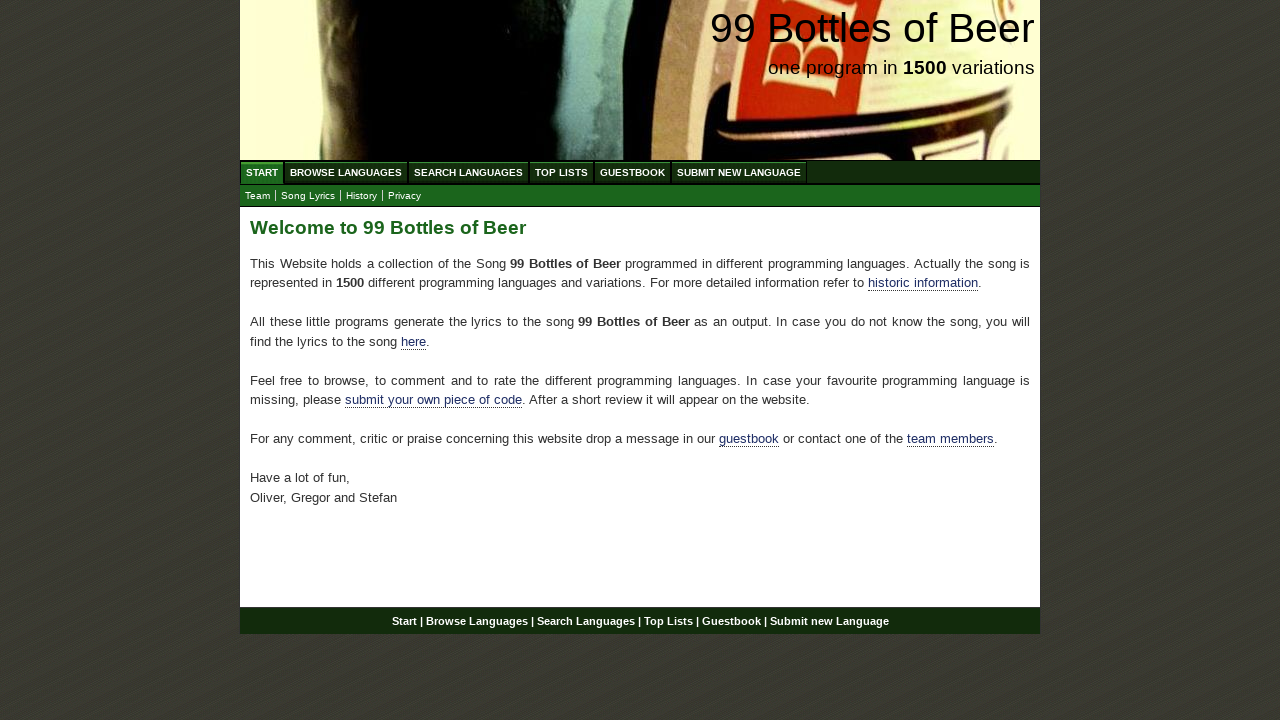

Clicked on Browse Languages menu at (346, 172) on xpath=//body/div[@id ='wrap']/div[@id ='navigation']/ul[@id = 'menu']/li/a[@href
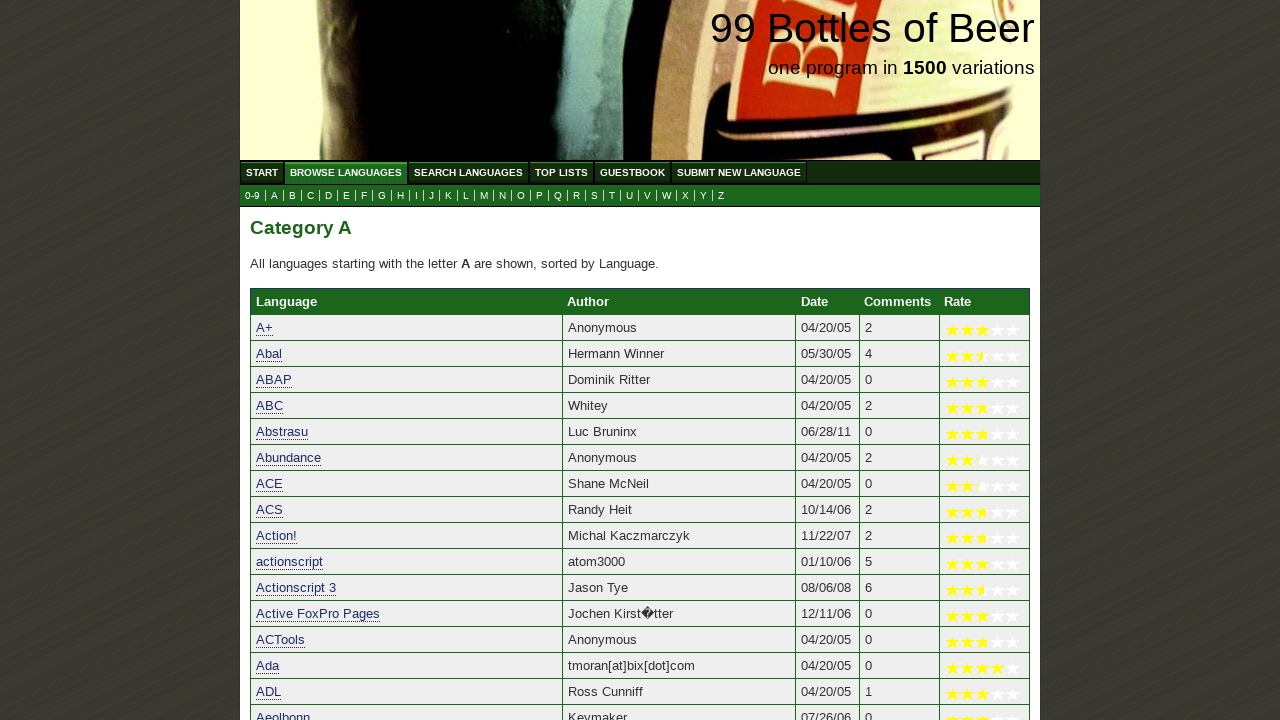

Clicked on Start menu to navigate back at (262, 172) on xpath=//body/div[@id='wrap']/div[@id='navigation']/ul[@id='menu']/li/a[@href='/'
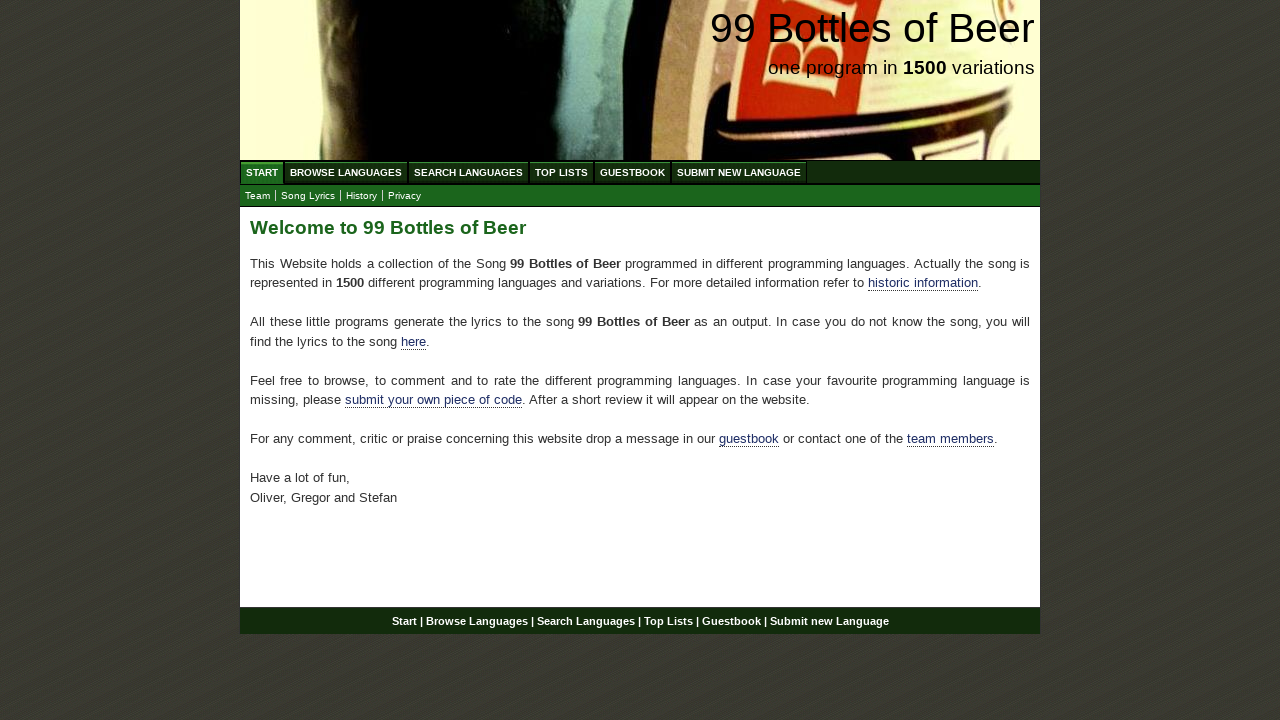

Verified welcome message h2 element is present on Start page
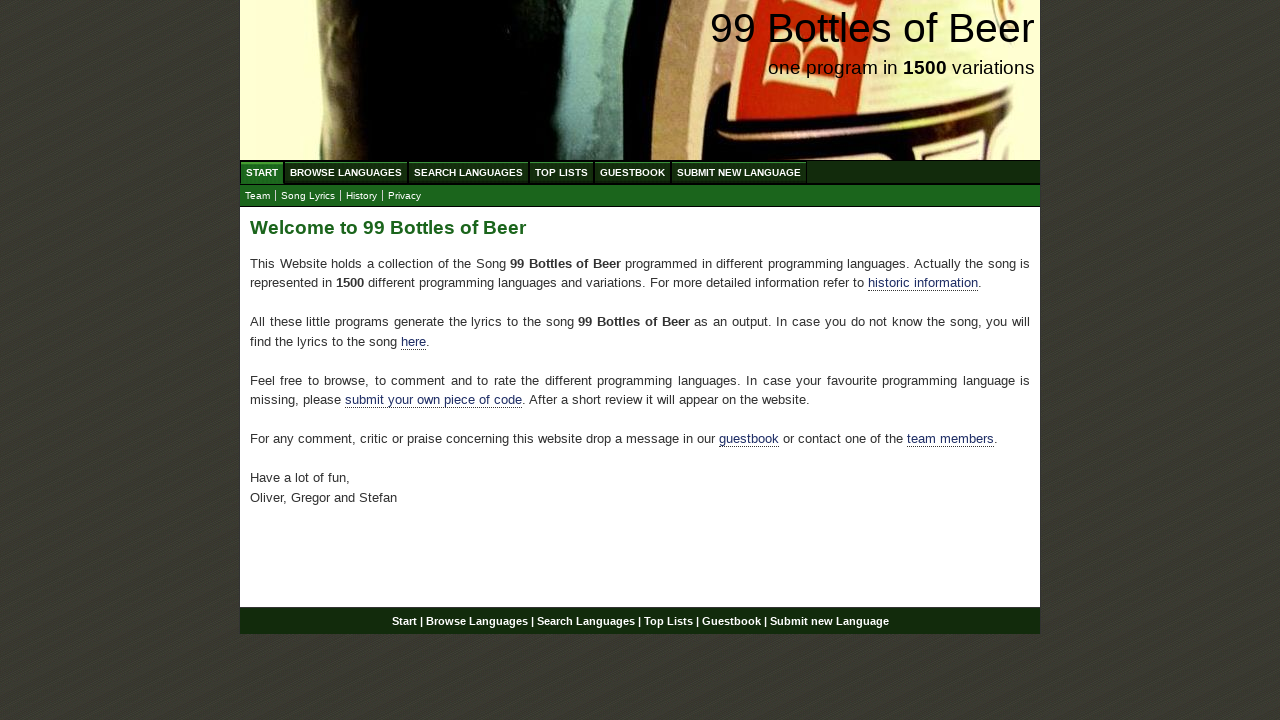

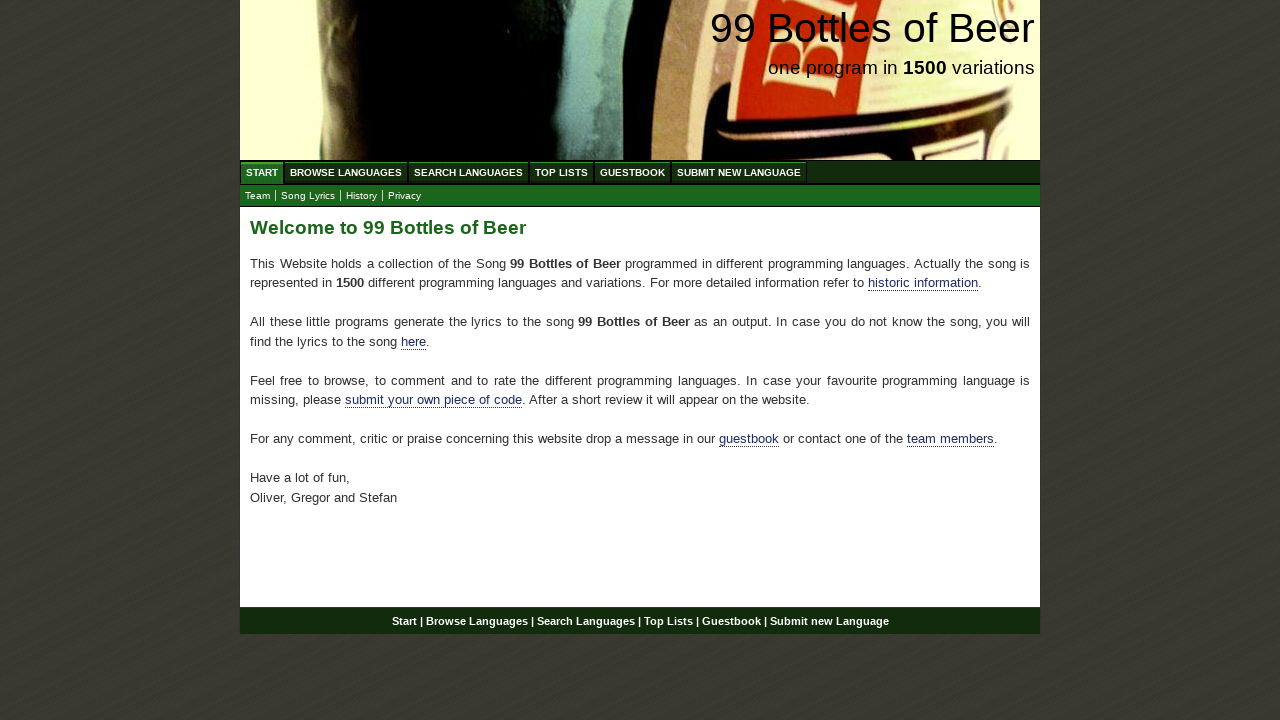